Navigates to BlazeDemo homepage and maximizes the browser window

Starting URL: https://blazedemo.com/

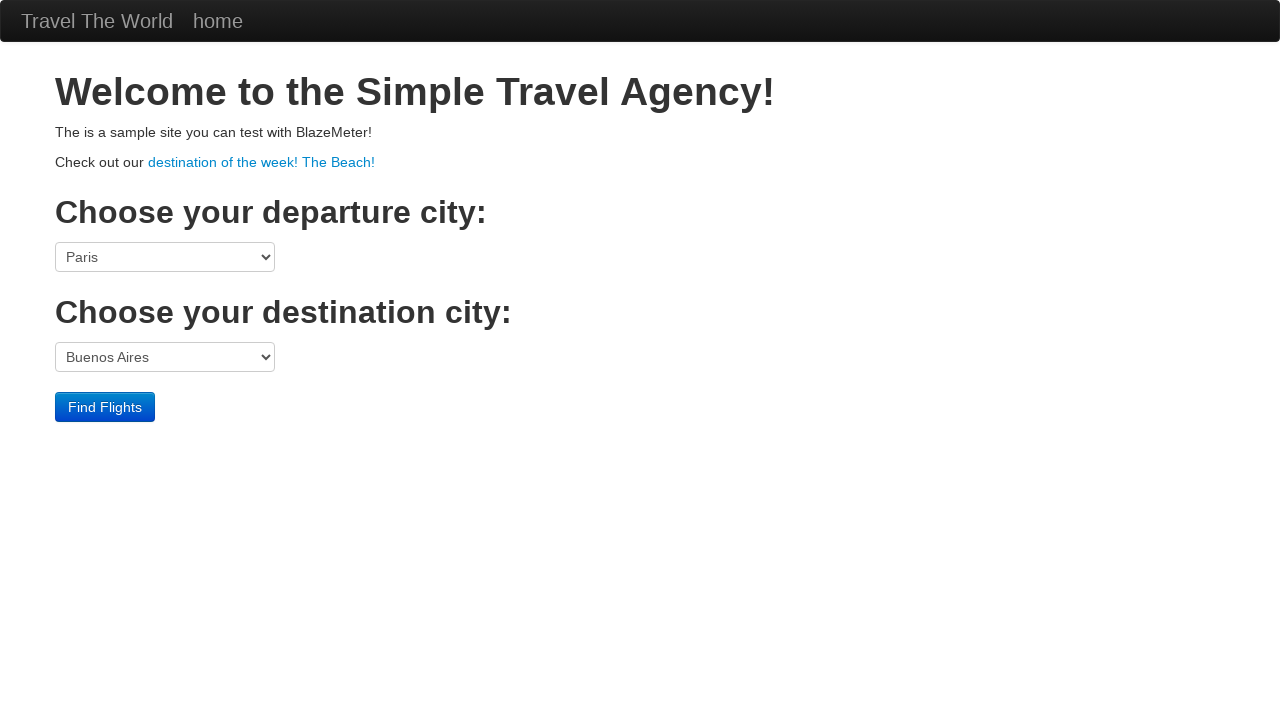

Waited 6 seconds for page to load
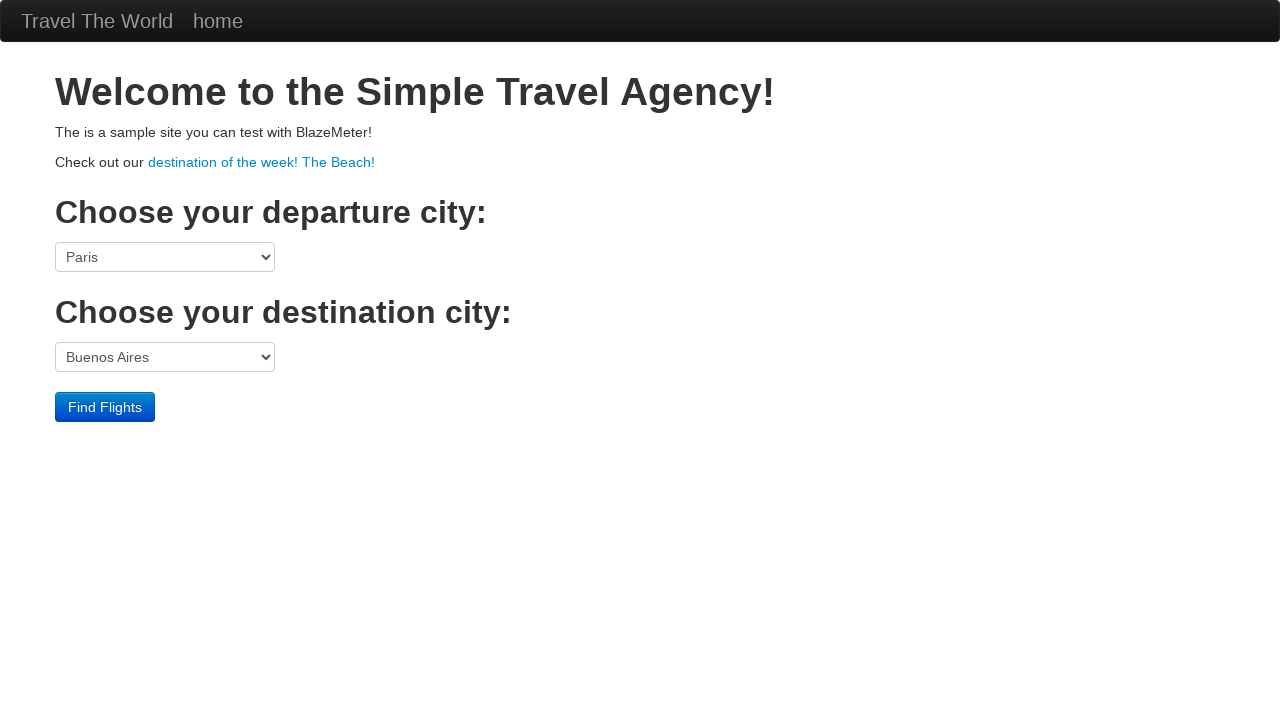

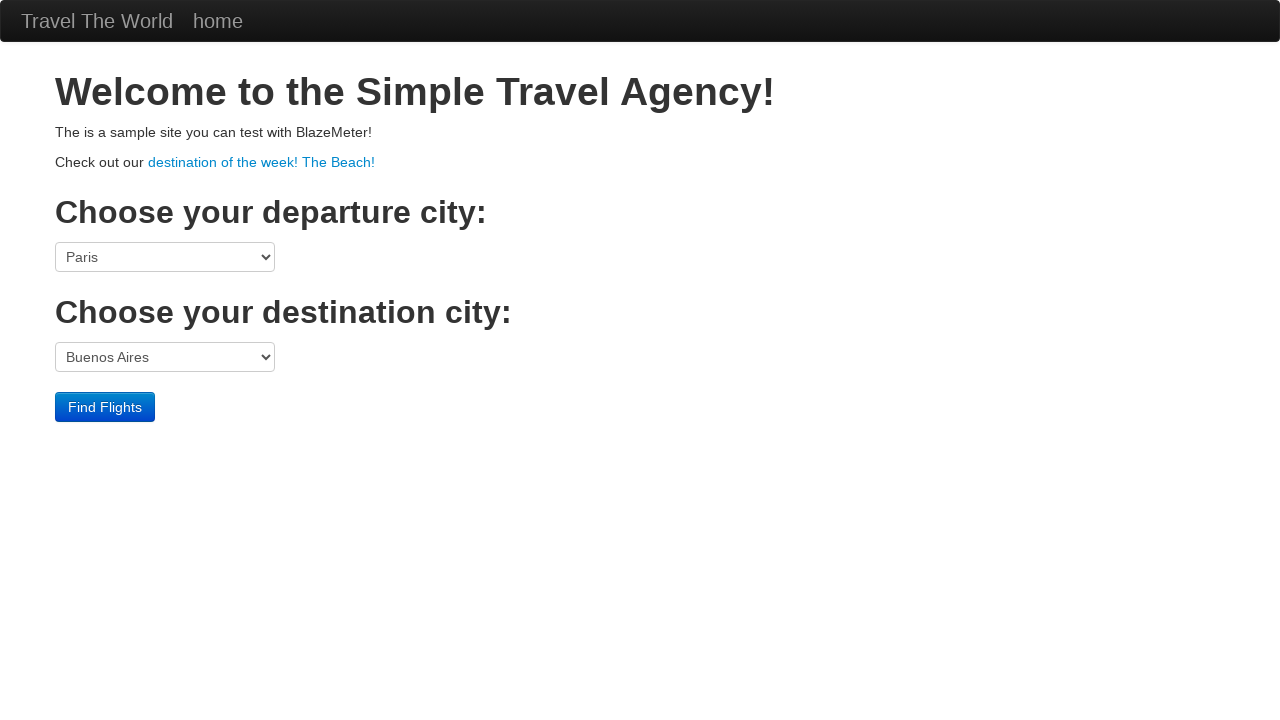